Navigates to the Demoblaze website and retrieves device information from the product listing page

Starting URL: https://www.demoblaze.com/

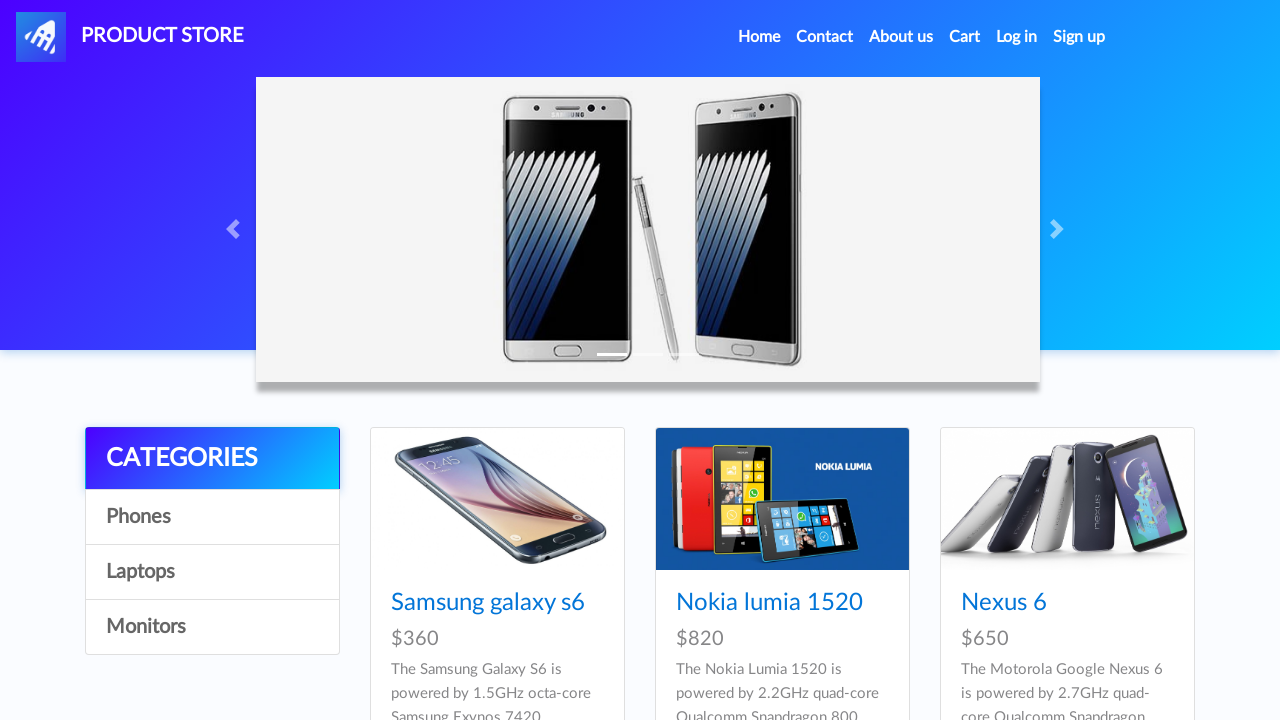

Navigated to Demoblaze website
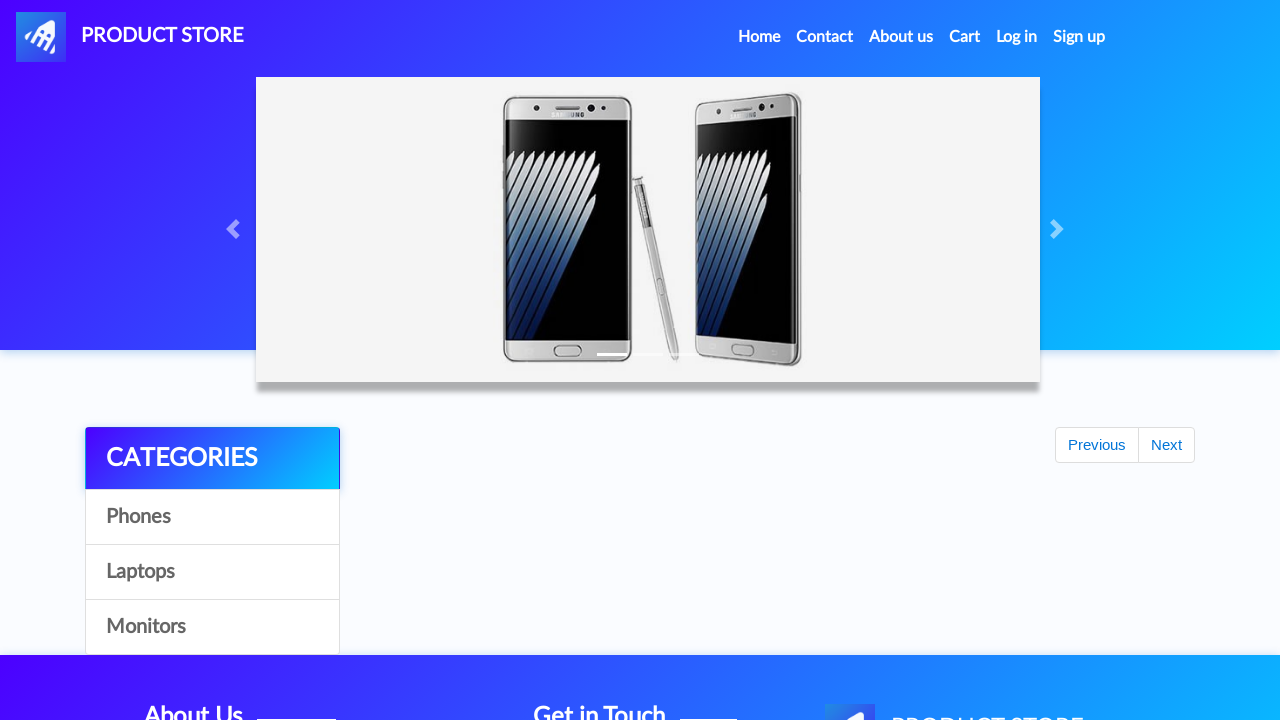

Product listings loaded successfully
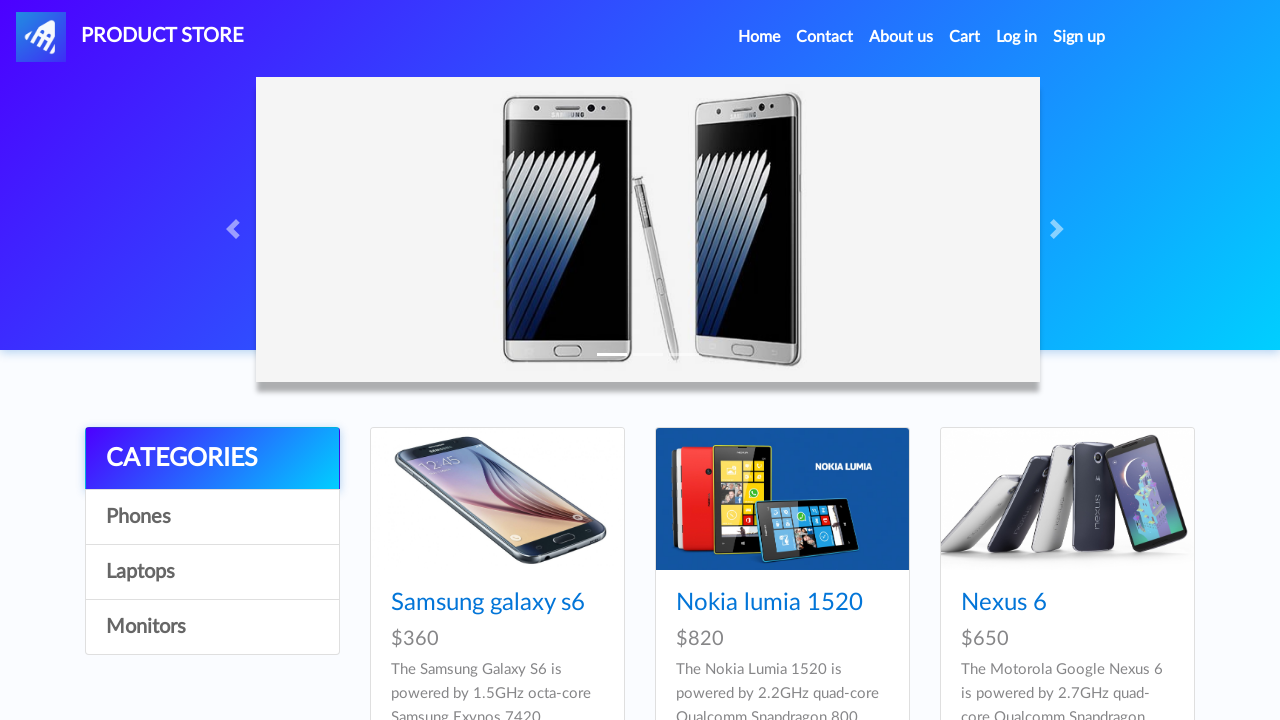

Retrieved all device names from product listing
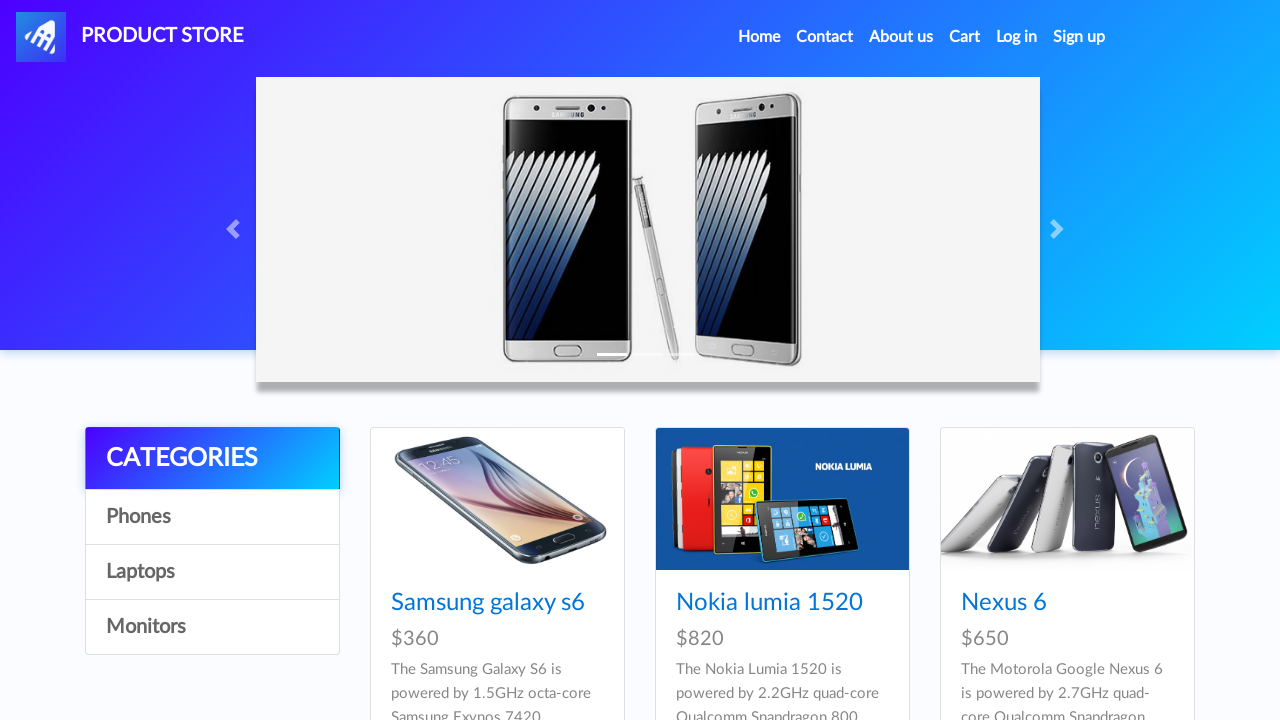

Retrieved all device prices from product listing
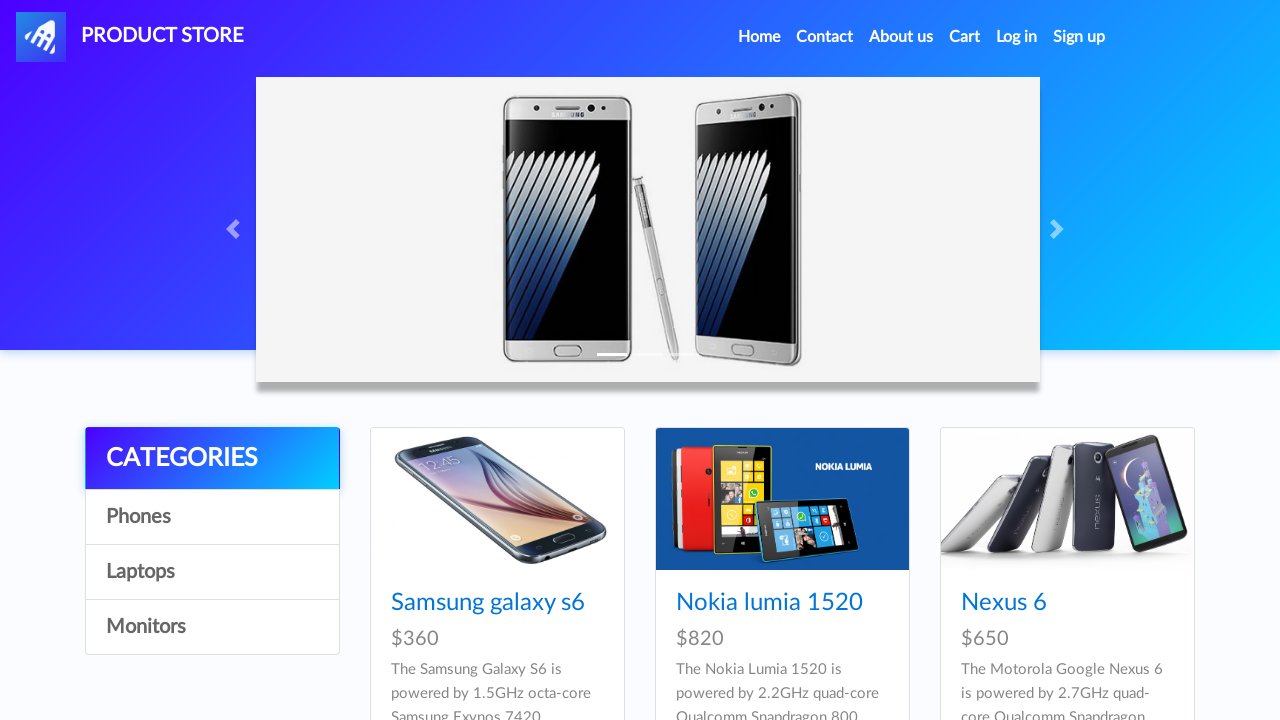

Verified device names present: 9 devices found
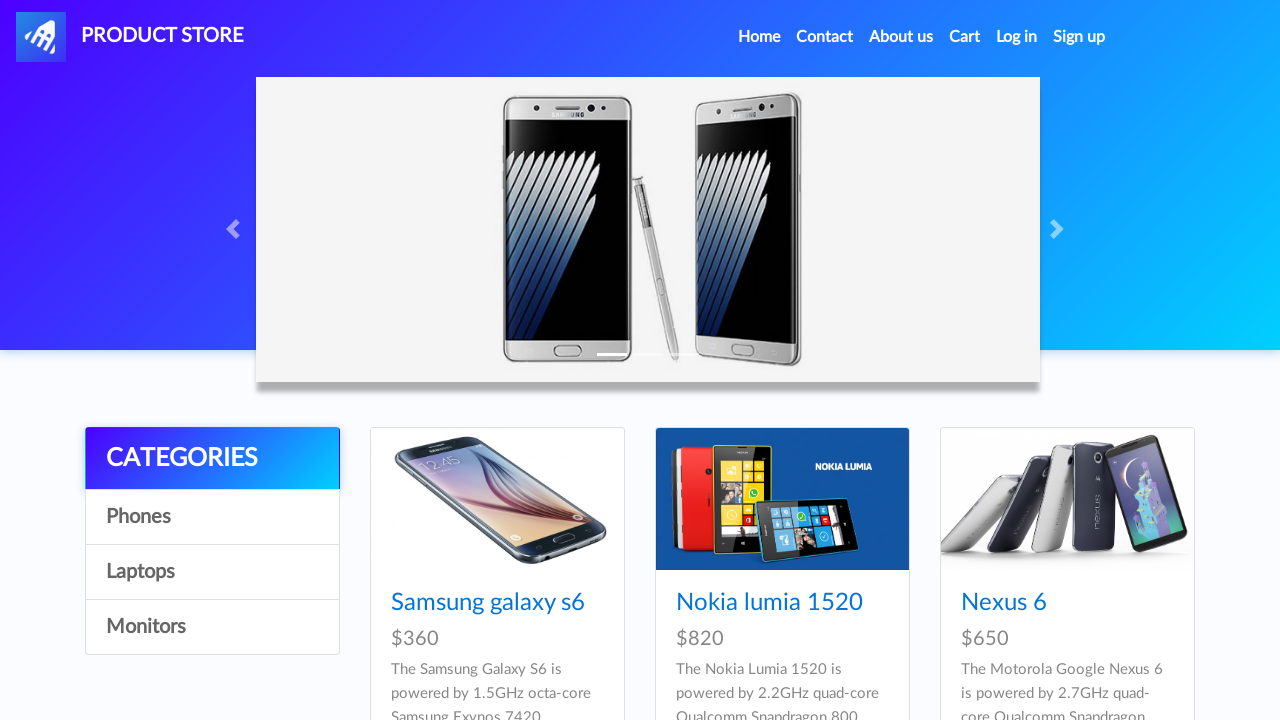

Verified device prices present: 9 prices found
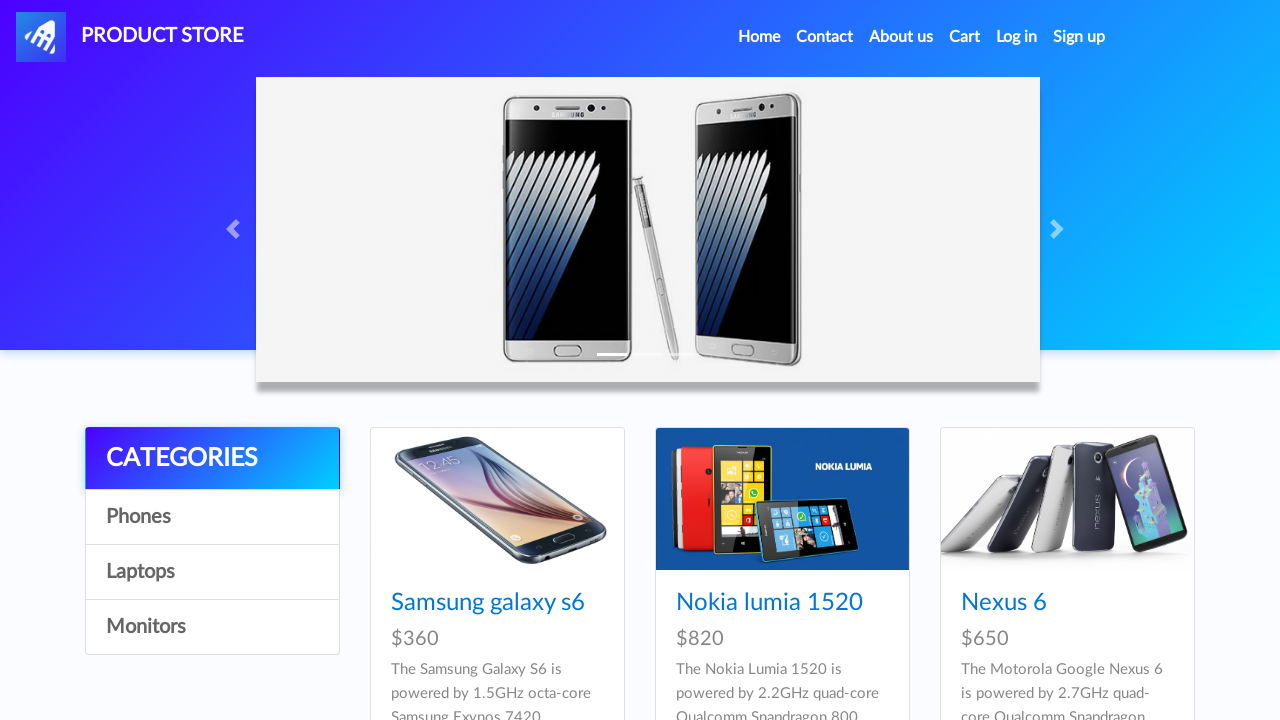

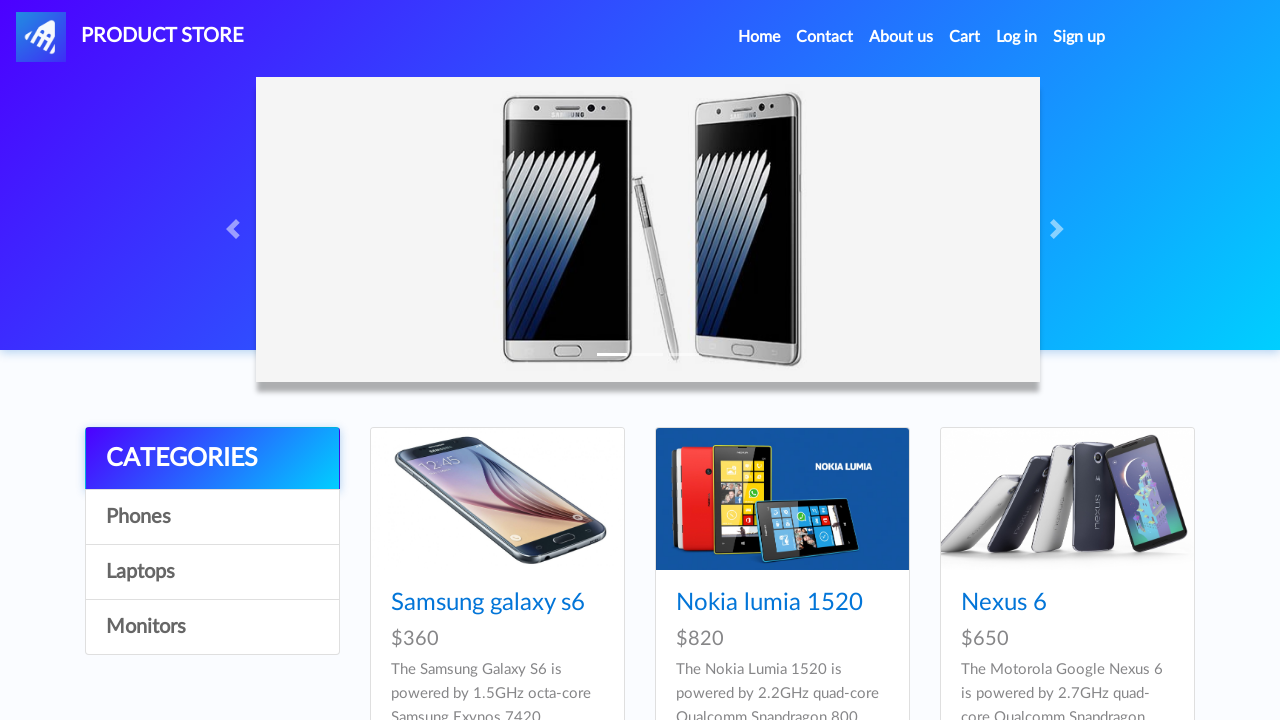